Tests number input field functionality by using arrow keys to modify the value

Starting URL: http://the-internet.herokuapp.com/inputs

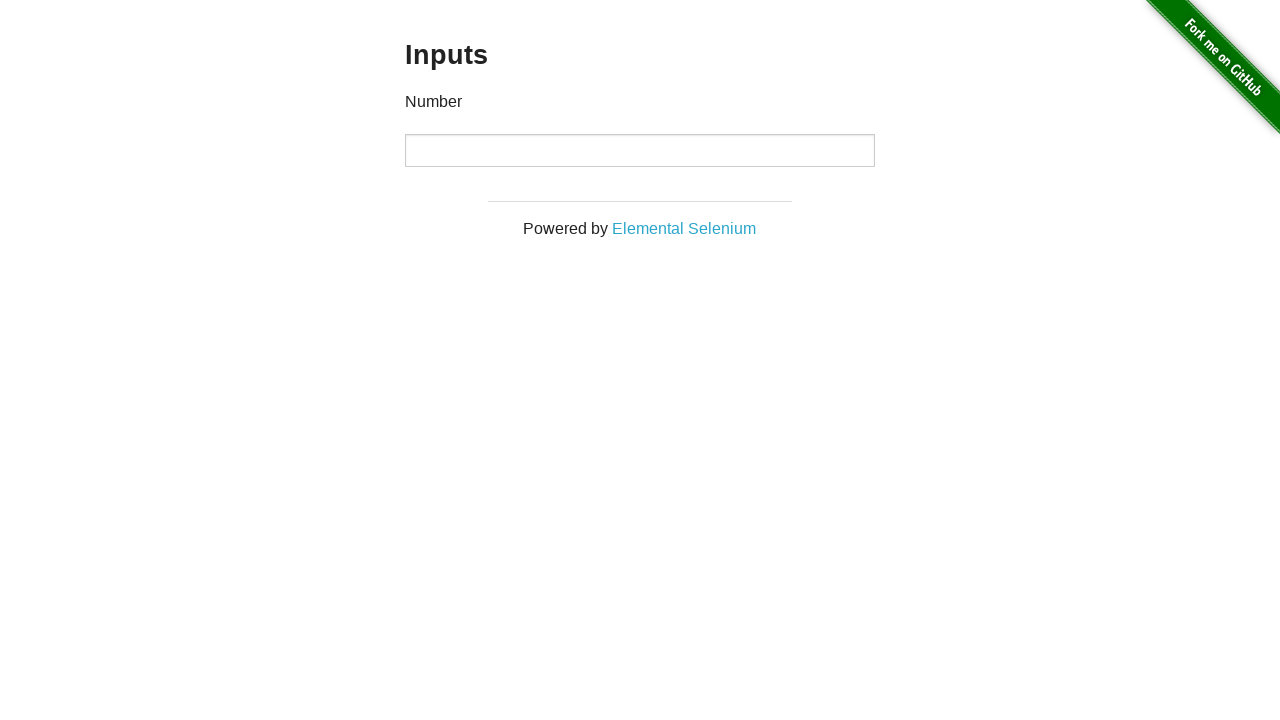

Located number input field
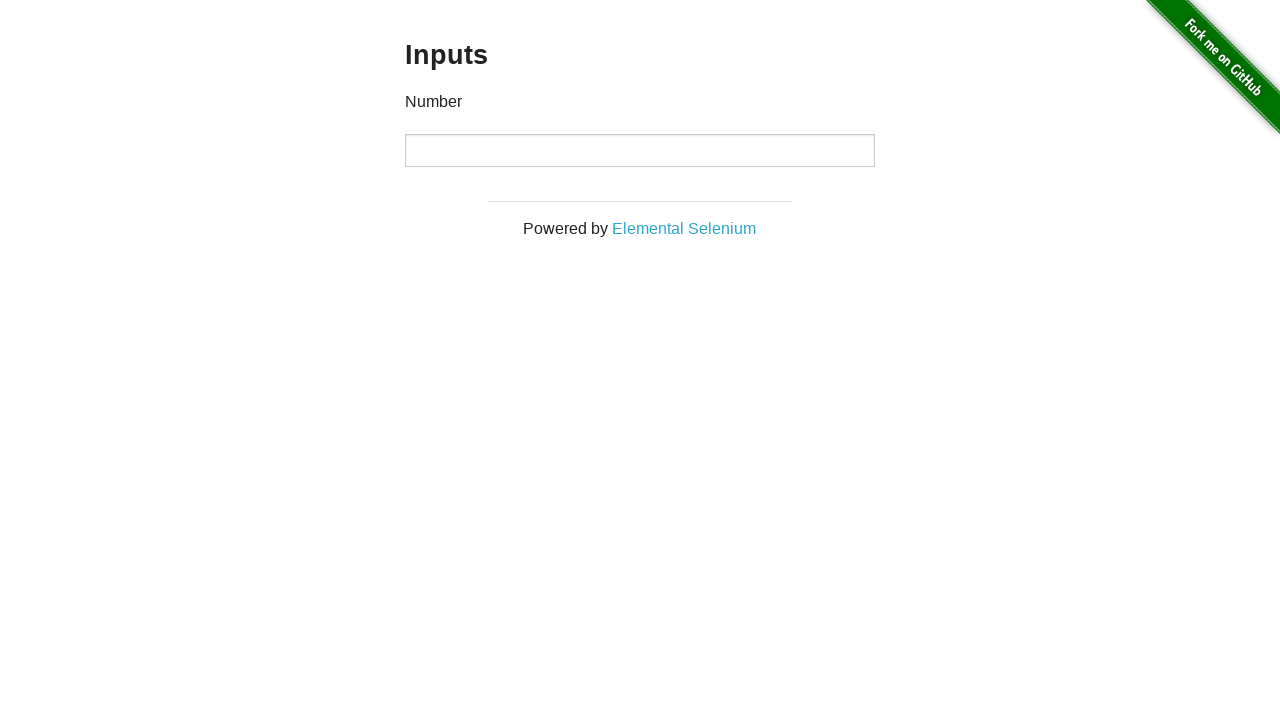

Pressed ArrowDown key to decrease value (1st press) on input[type='number']
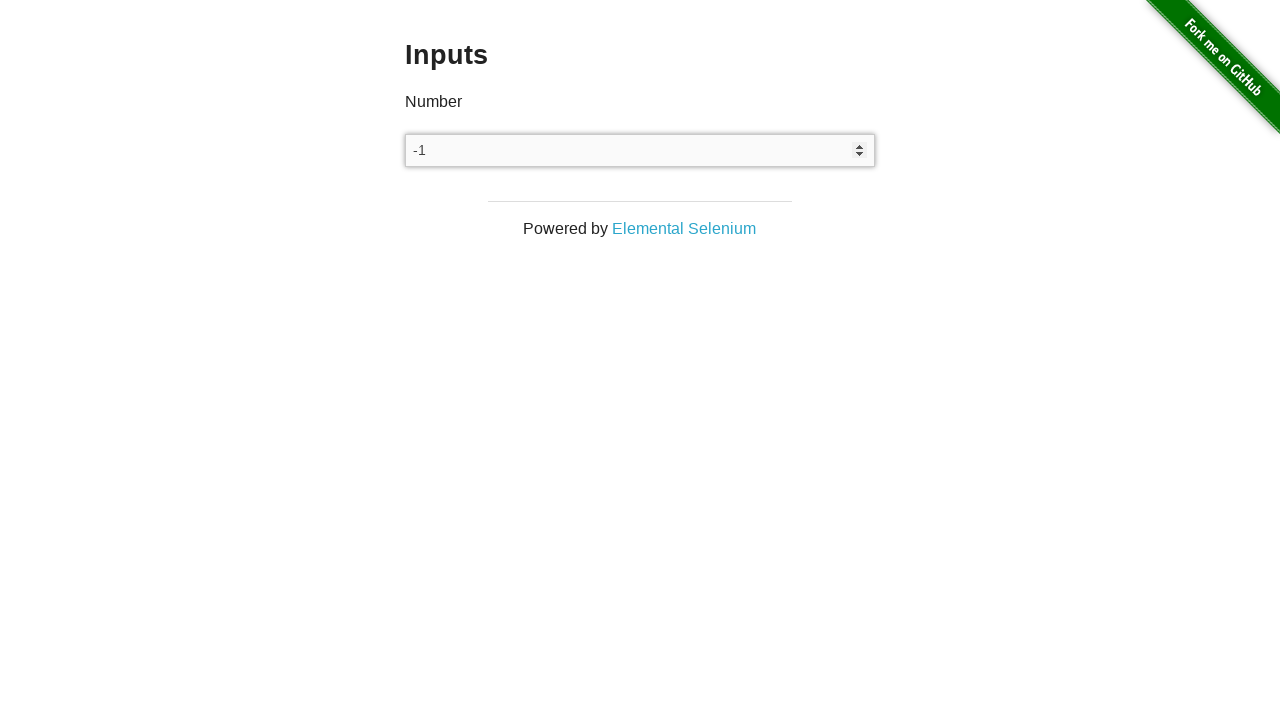

Pressed ArrowDown key to decrease value (2nd press) on input[type='number']
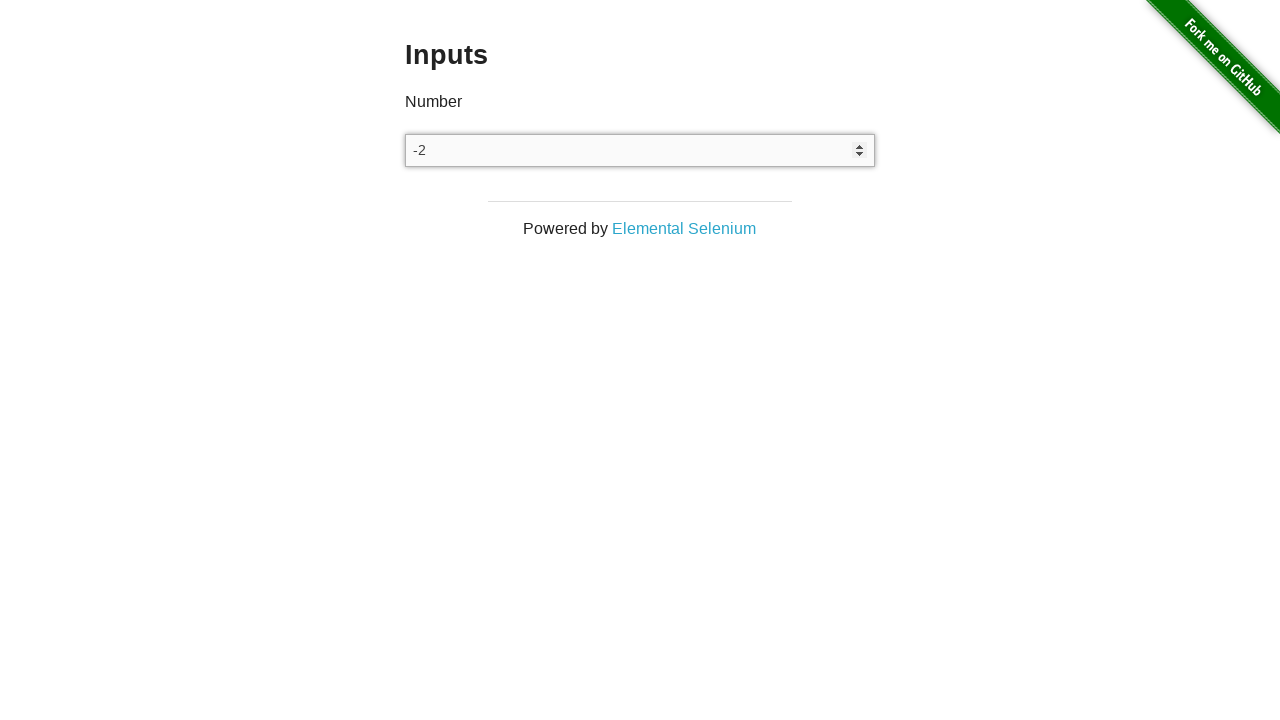

Pressed ArrowDown key to decrease value (3rd press) on input[type='number']
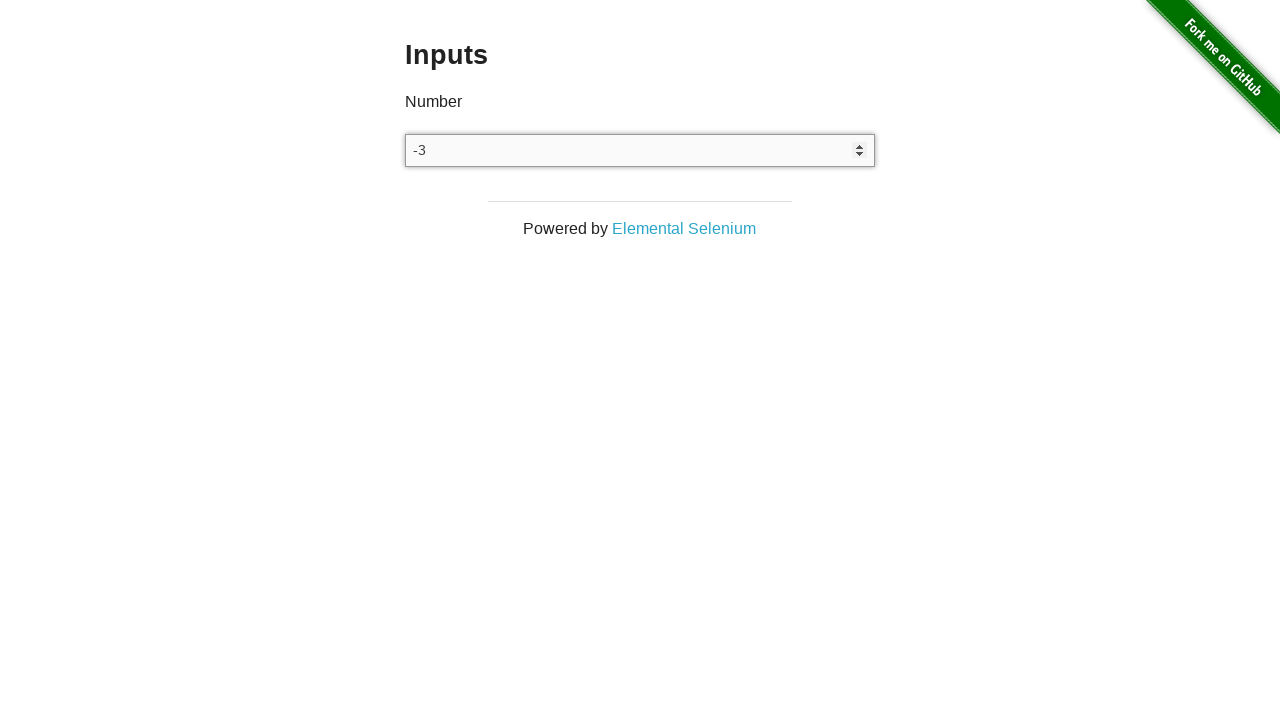

Pressed ArrowDown key to decrease value (4th press) on input[type='number']
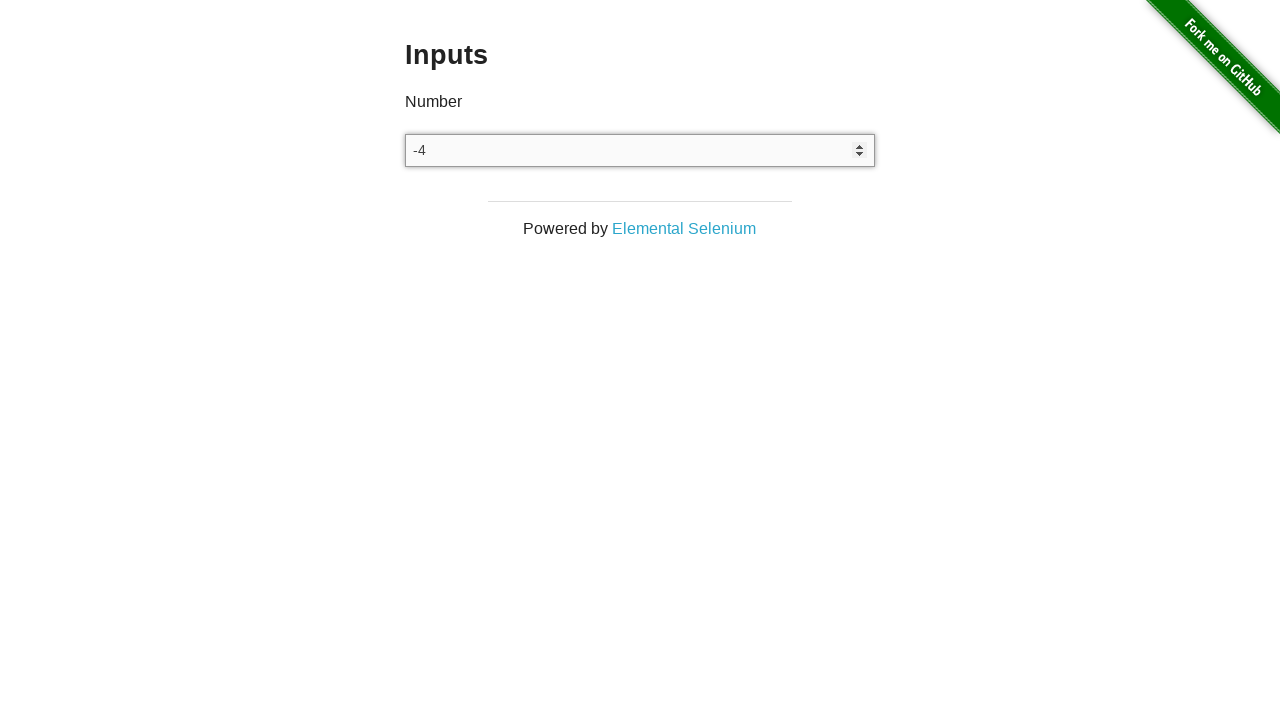

Pressed ArrowDown key to decrease value (5th press) on input[type='number']
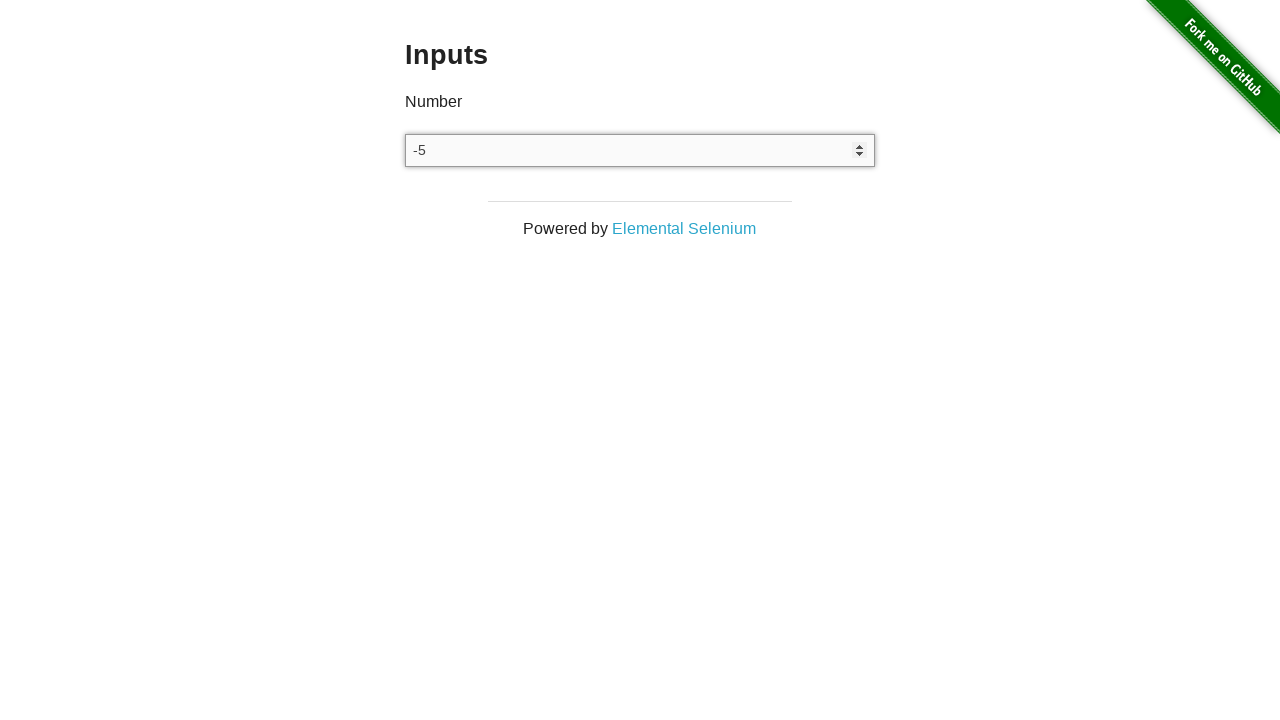

Pressed ArrowDown key to decrease value (6th press) on input[type='number']
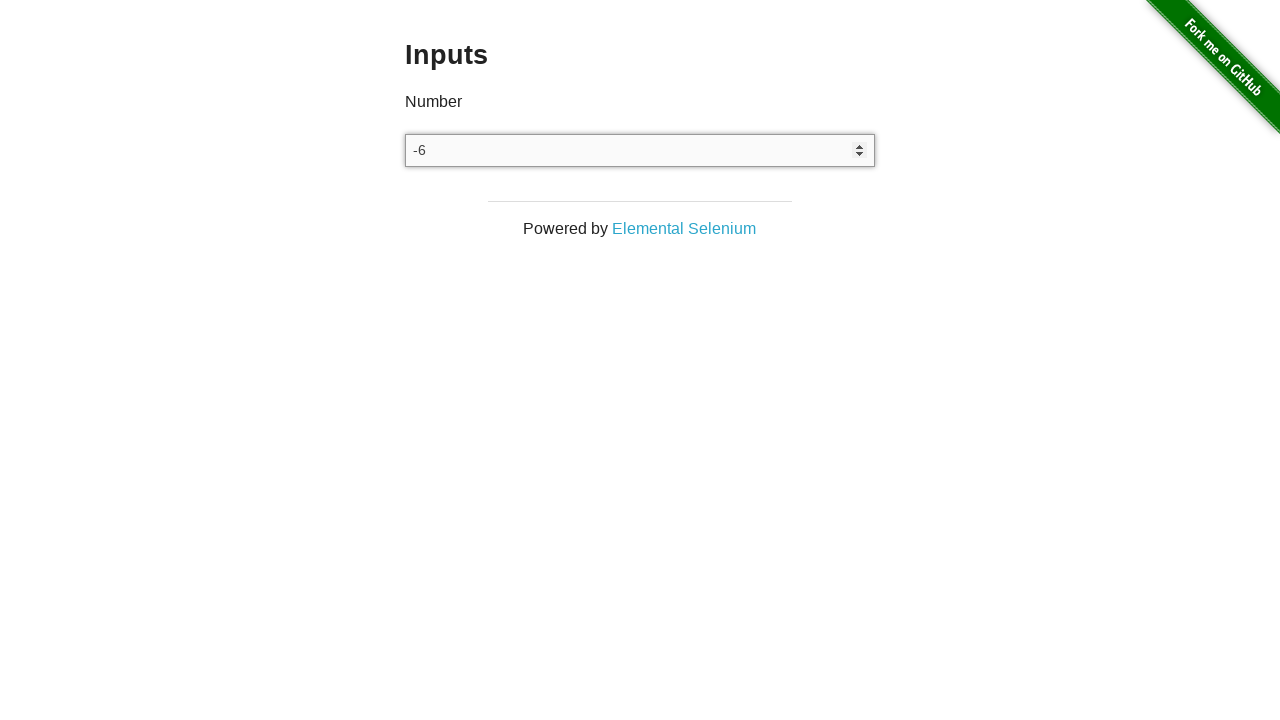

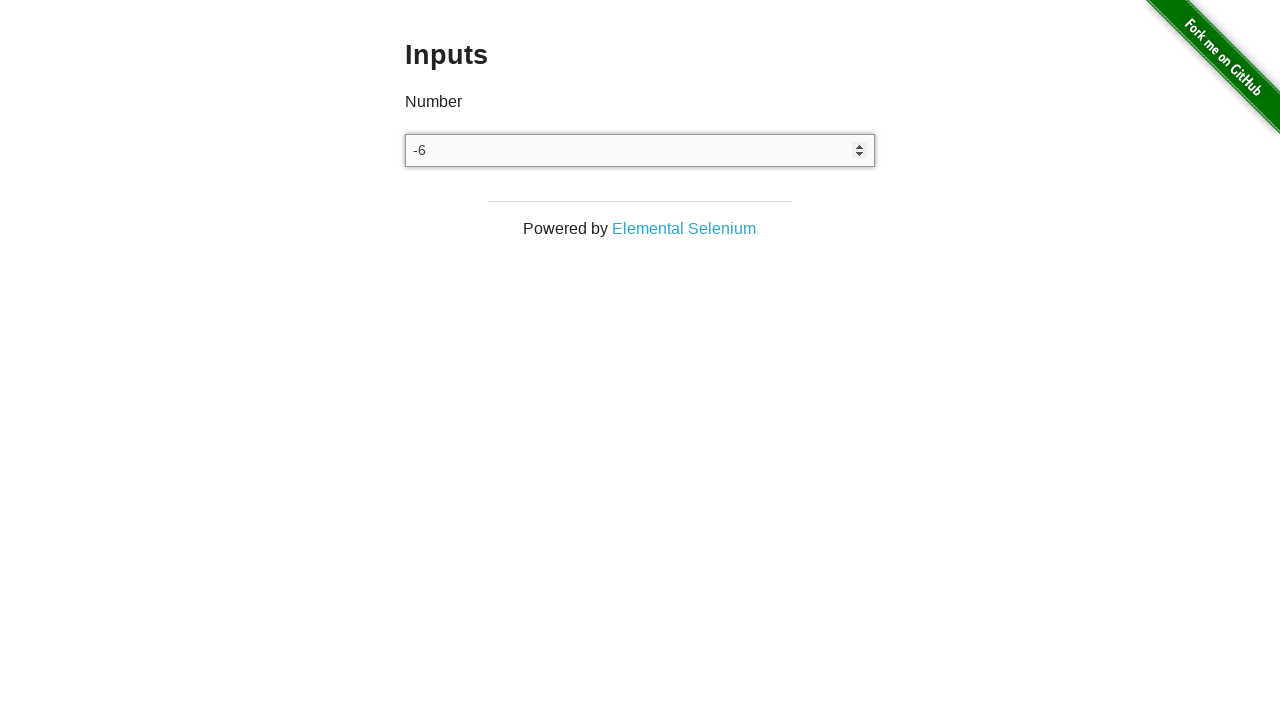